Tests alert handling functionality by clicking a button that triggers an alert and accepting it

Starting URL: https://seleniumautomationpractice.blogspot.com/2018/01/blog-post.html

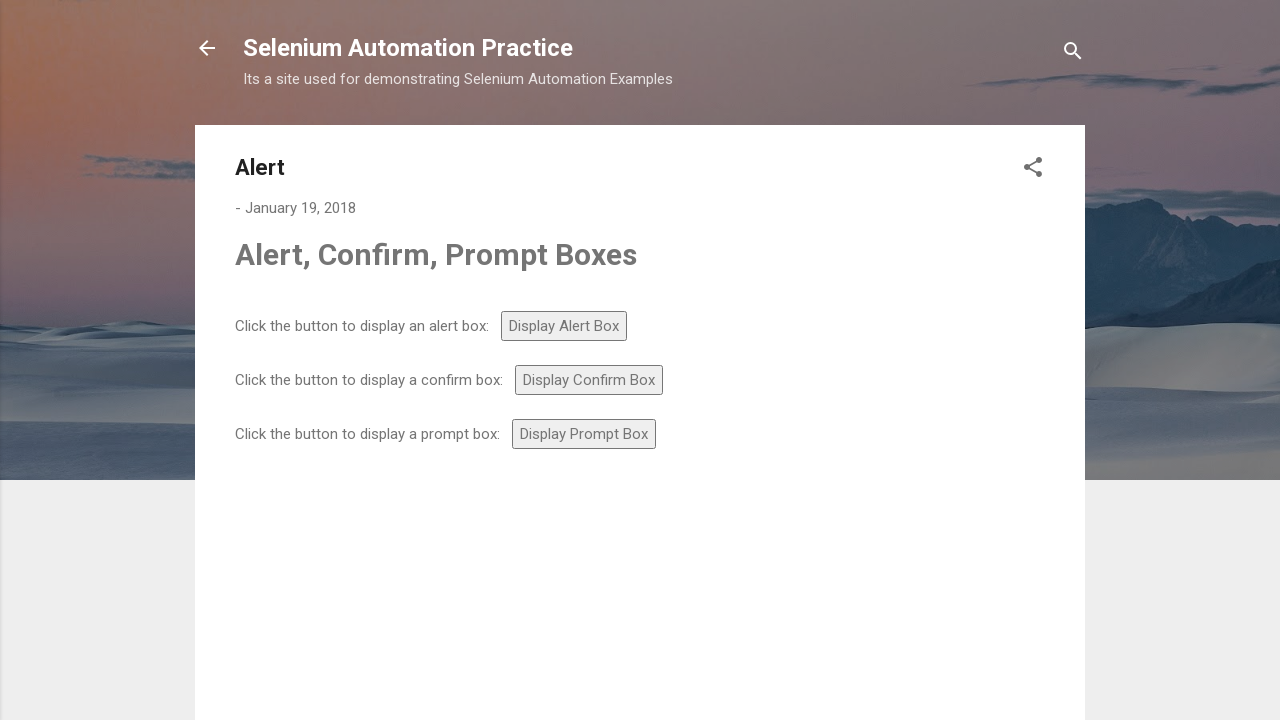

Clicked alert button to trigger alert dialog at (564, 326) on #alert
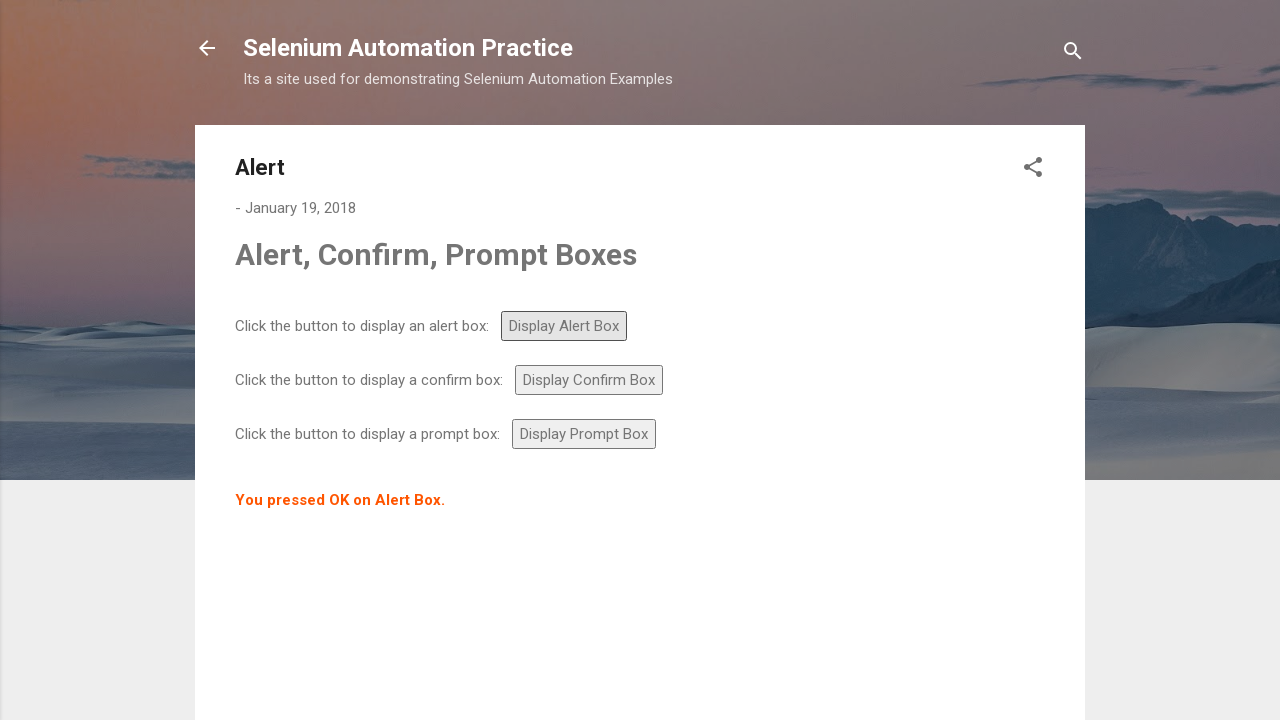

Set up dialog handler to accept alert
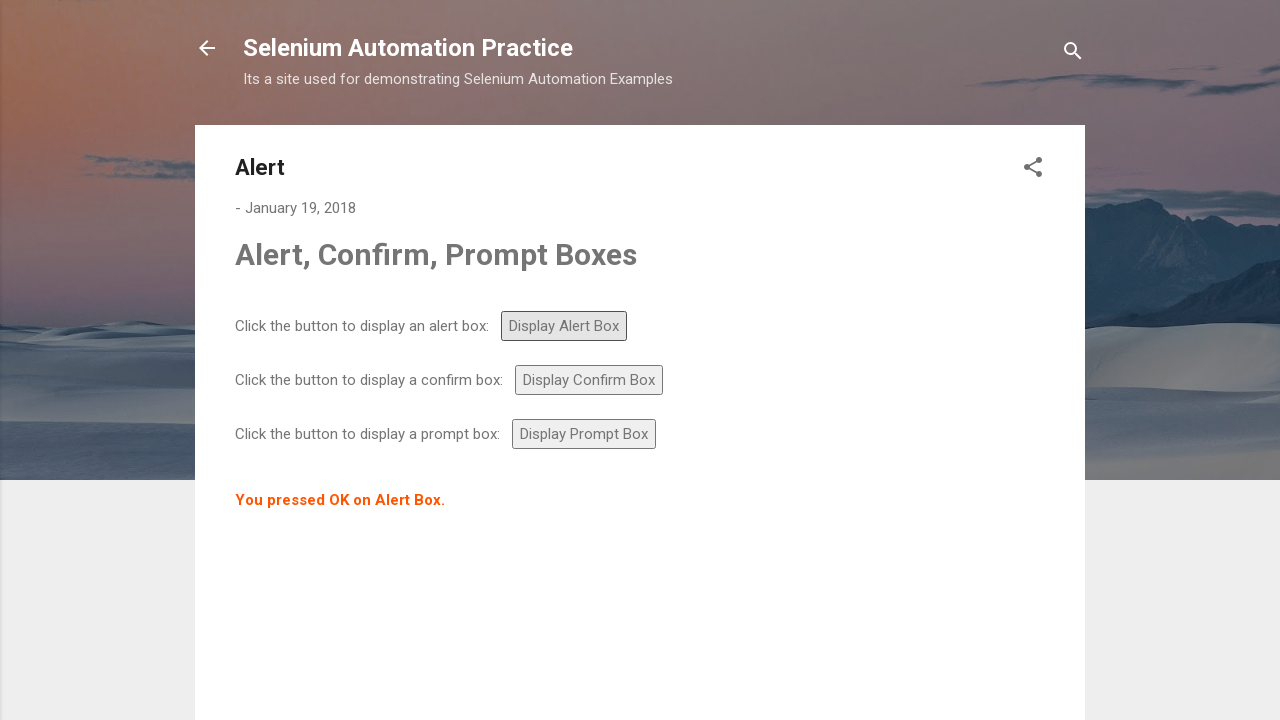

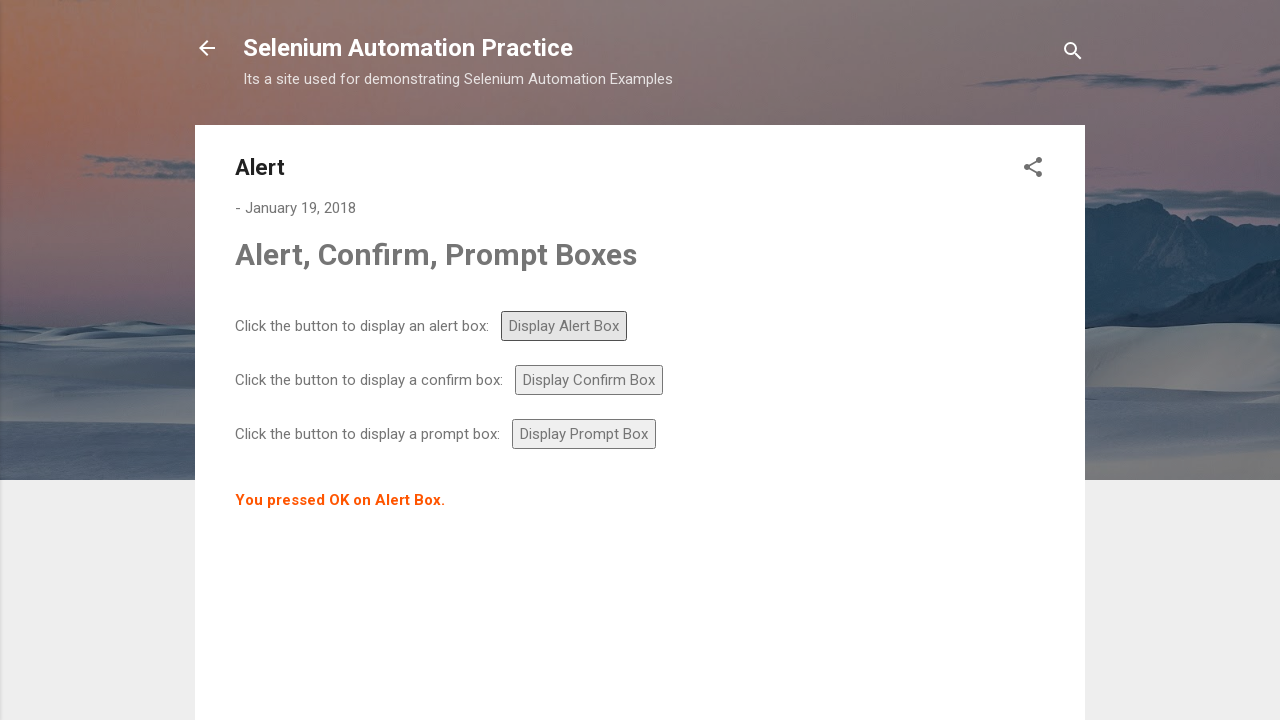